Tests dropdown menu interaction by clicking on the dropdown button and selecting Yahoo option

Starting URL: https://practice.cydeo.com/dropdown

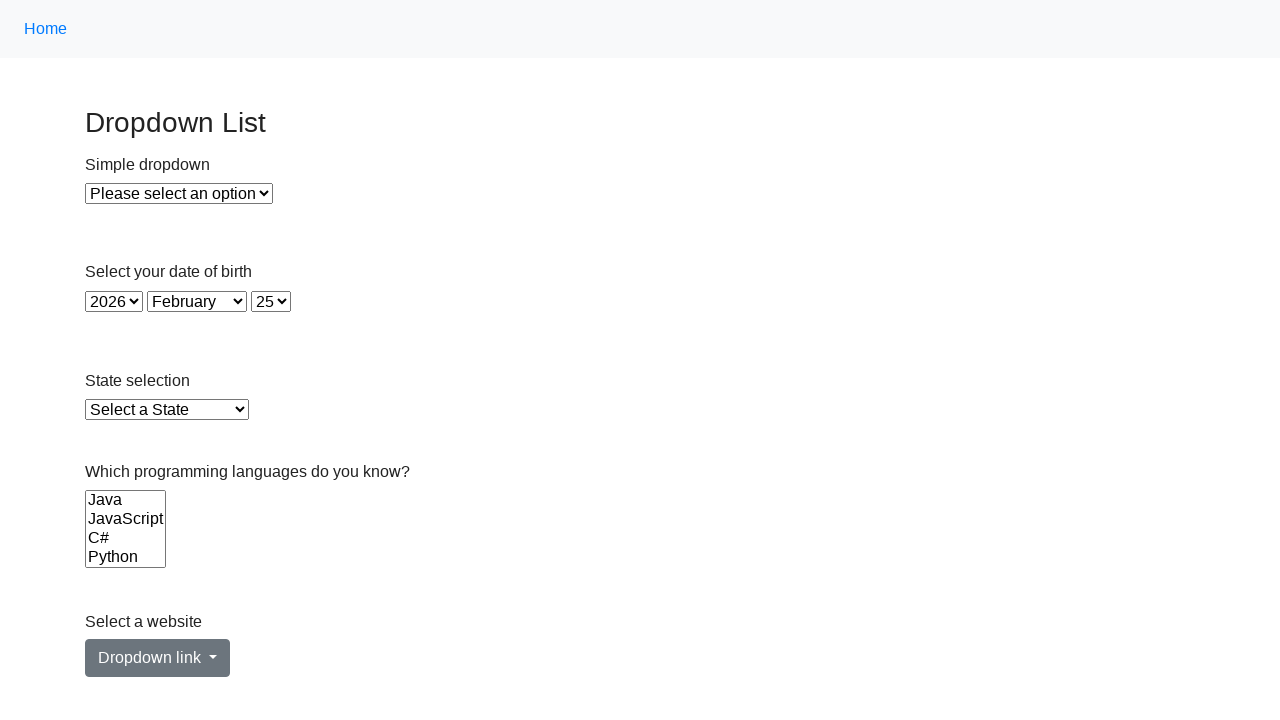

Clicked on dropdown menu button at (158, 658) on #dropdownMenuLink
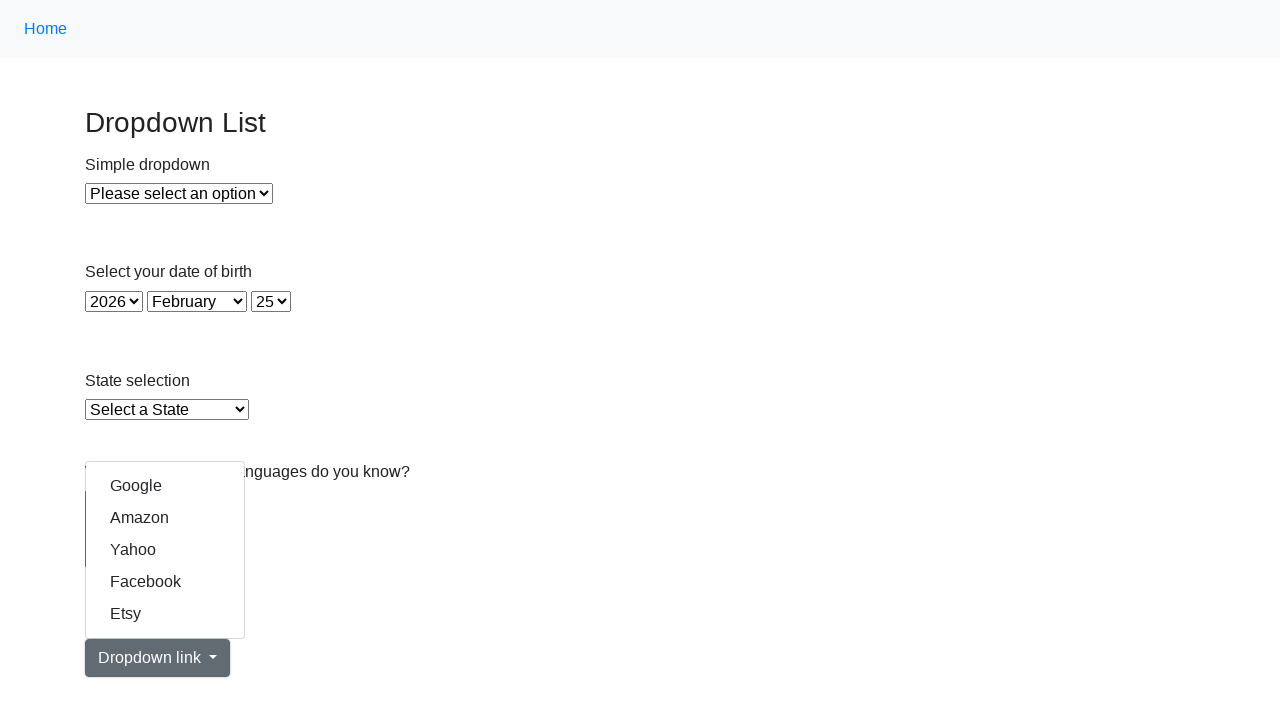

Selected Yahoo option from dropdown menu at (165, 550) on text=Yahoo
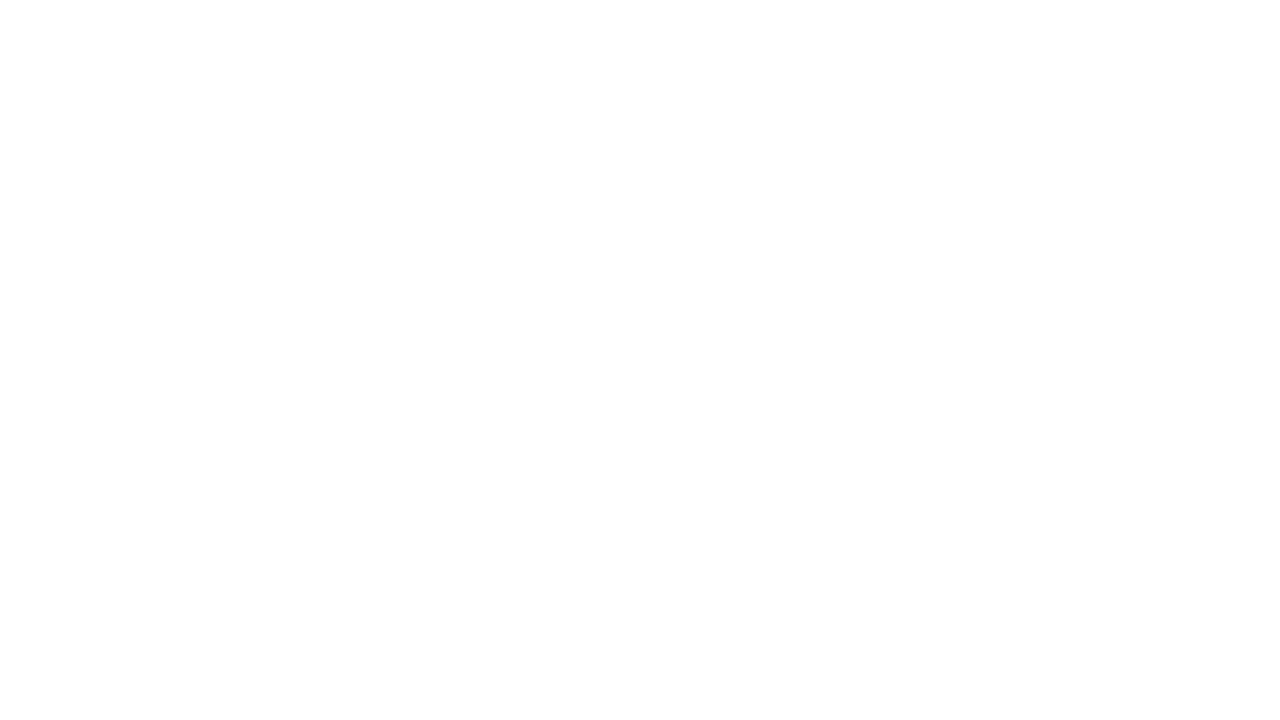

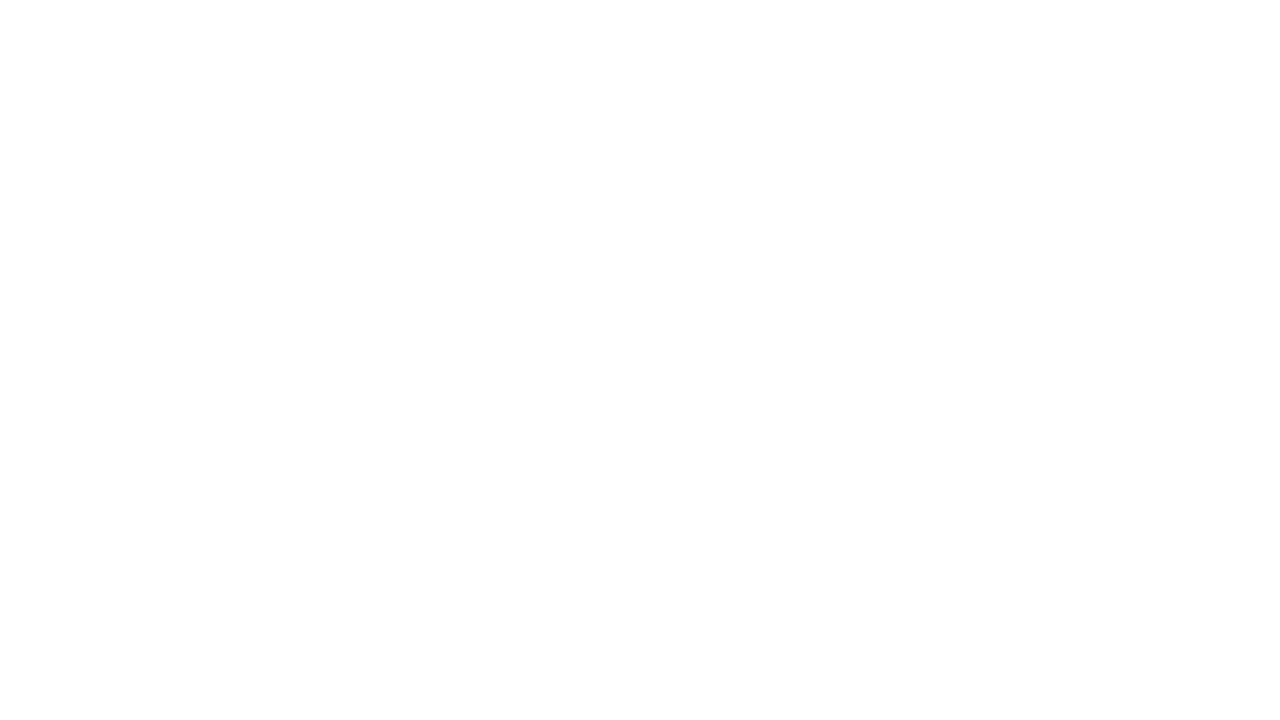